Tests filtering to display only active (non-completed) items

Starting URL: https://demo.playwright.dev/todomvc

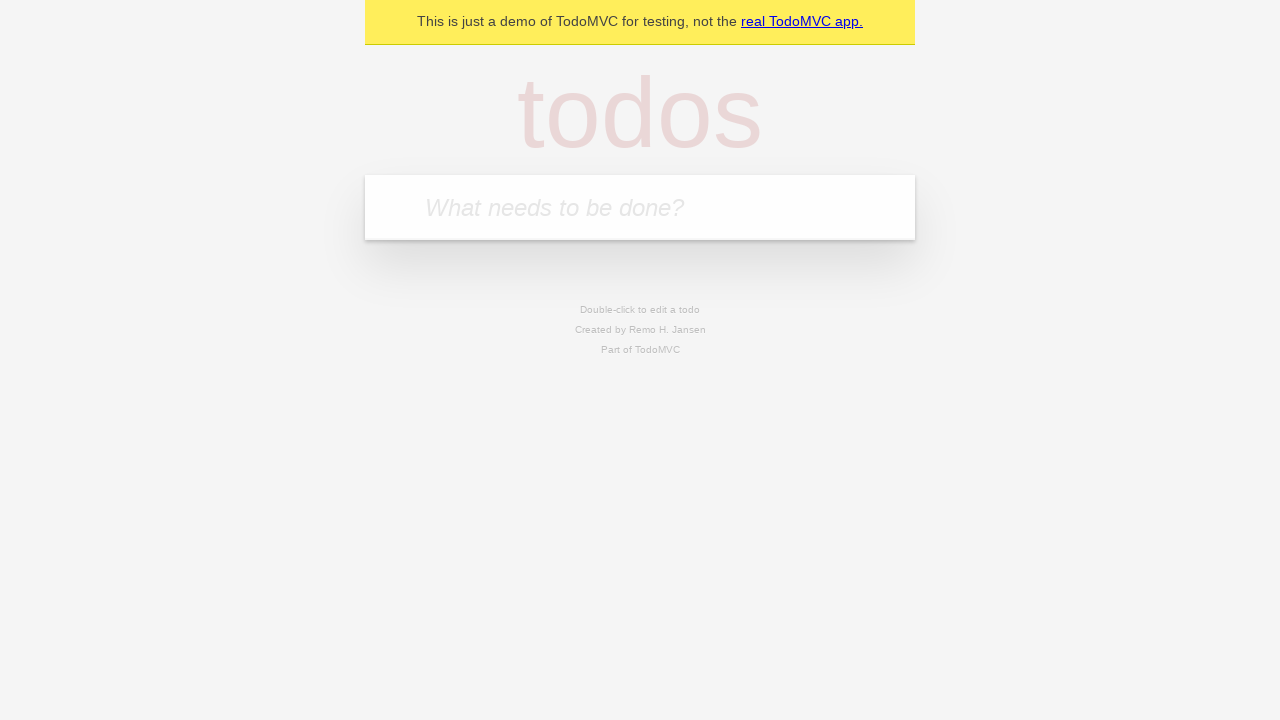

Filled todo input with 'buy some cheese' on internal:attr=[placeholder="What needs to be done?"i]
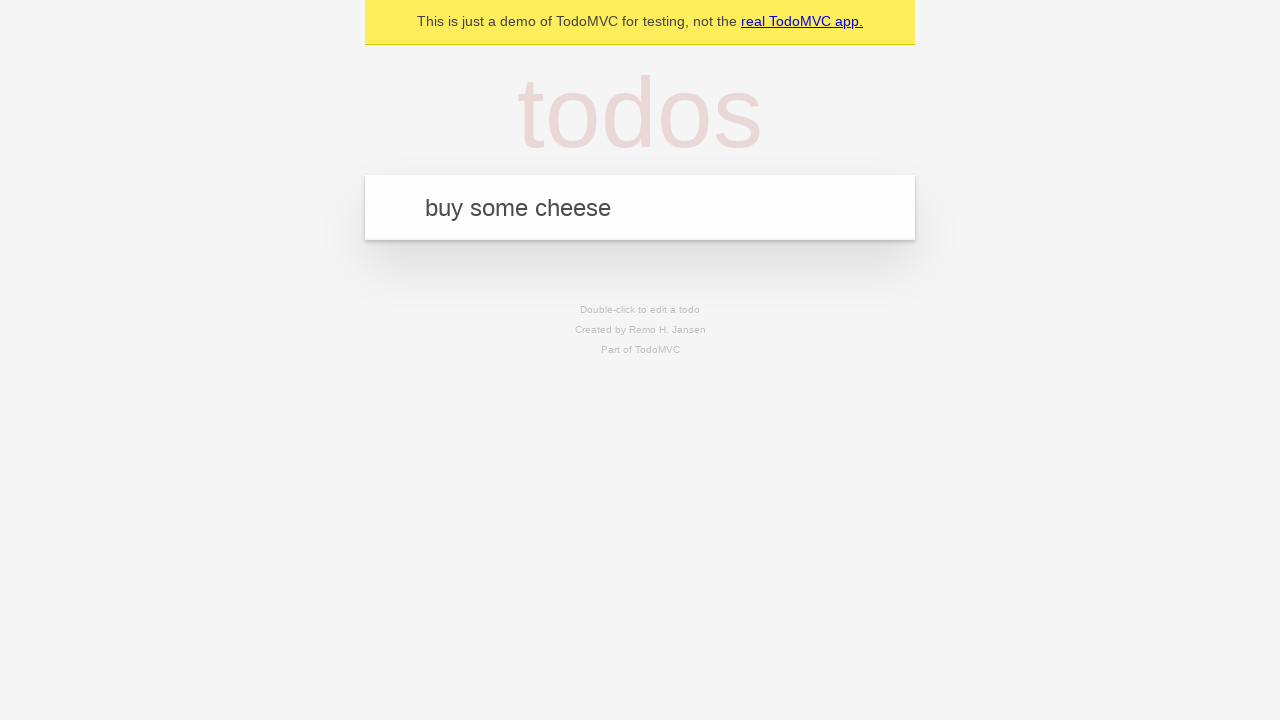

Pressed Enter to add first todo 'buy some cheese' on internal:attr=[placeholder="What needs to be done?"i]
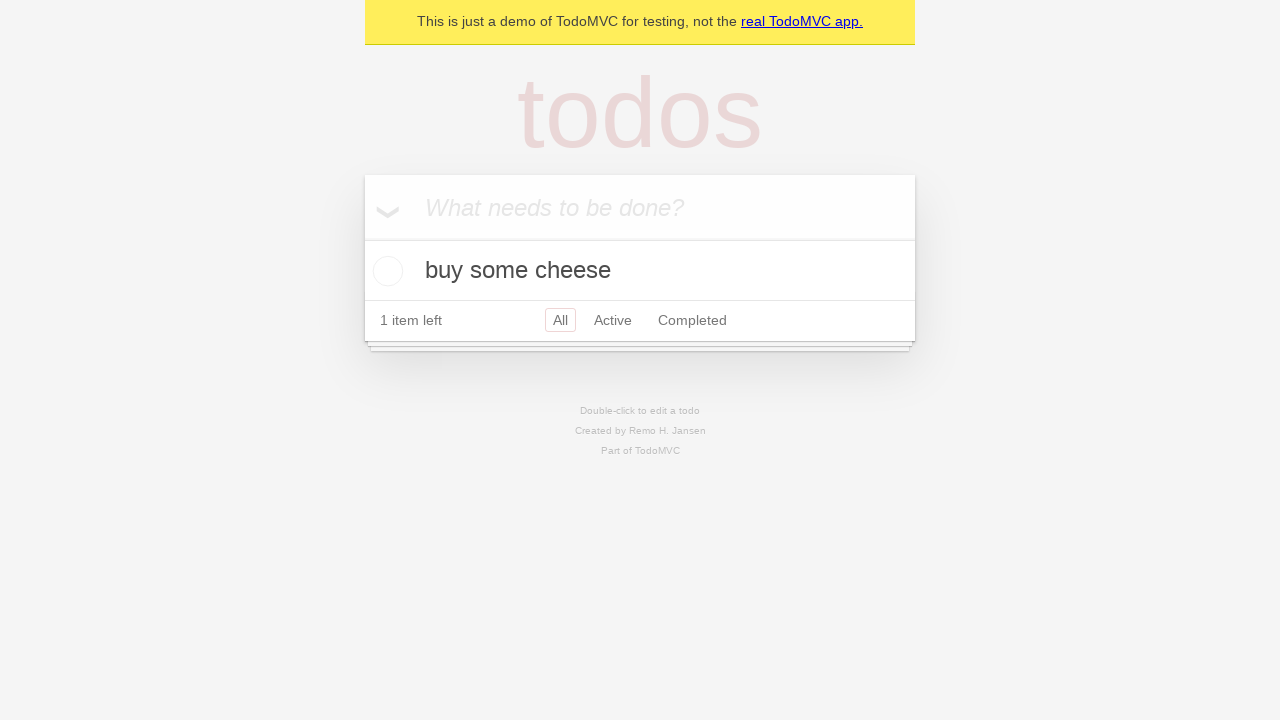

Filled todo input with 'feed the cat' on internal:attr=[placeholder="What needs to be done?"i]
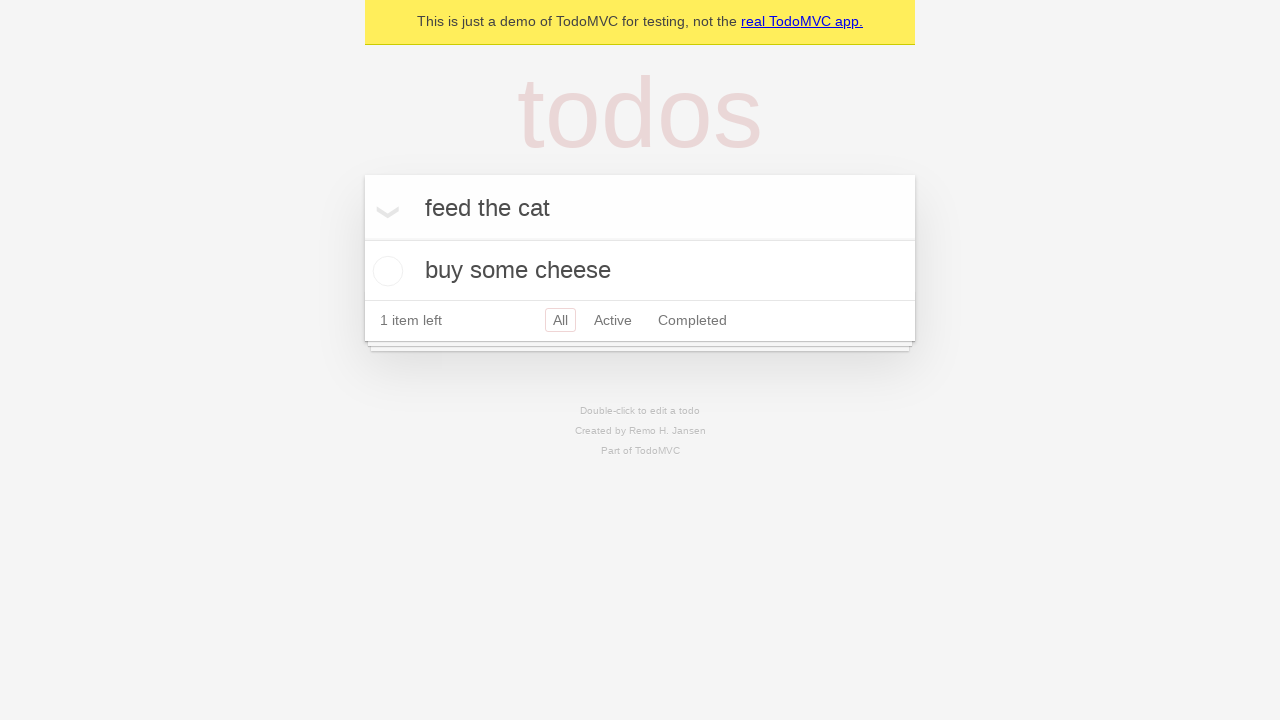

Pressed Enter to add second todo 'feed the cat' on internal:attr=[placeholder="What needs to be done?"i]
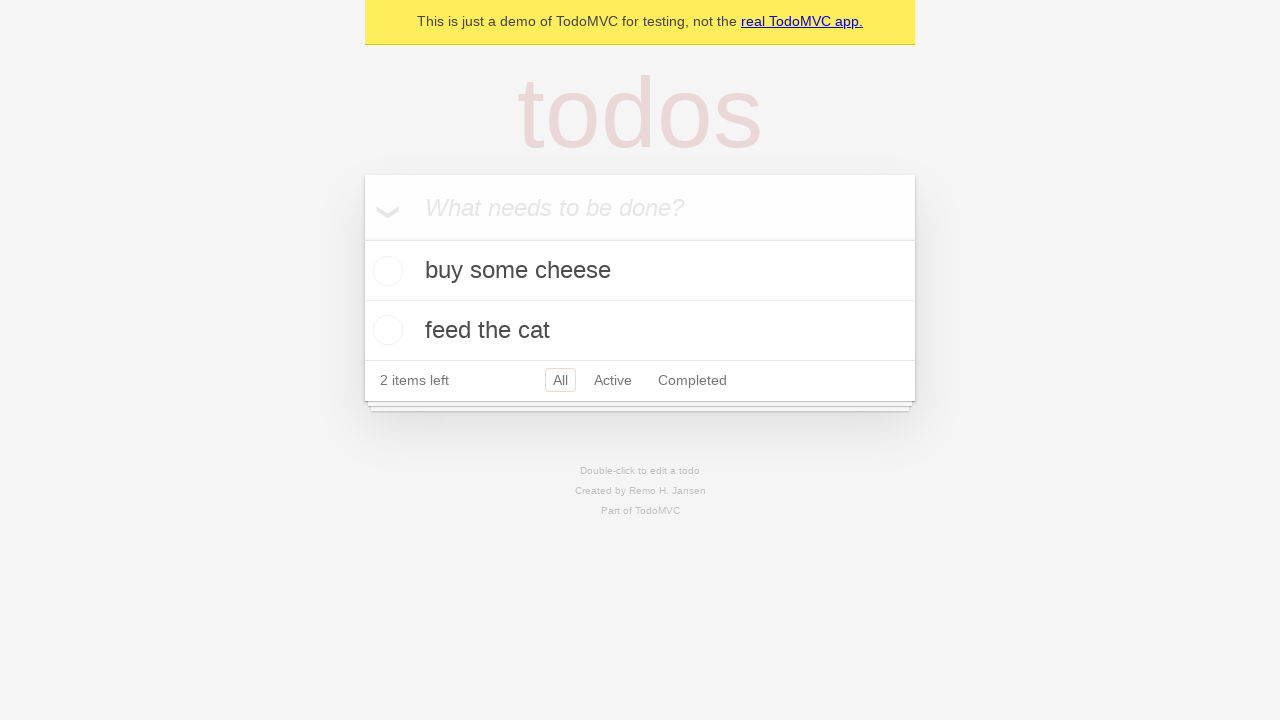

Filled todo input with 'book a doctors appointment' on internal:attr=[placeholder="What needs to be done?"i]
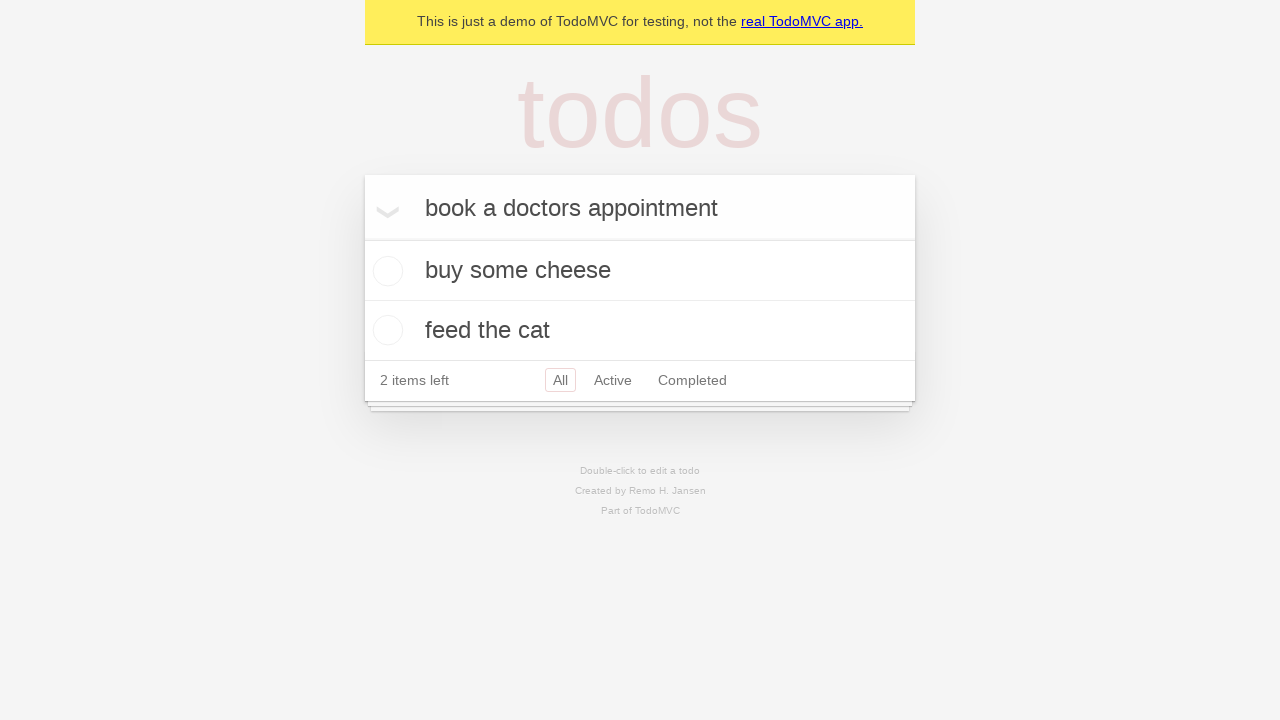

Pressed Enter to add third todo 'book a doctors appointment' on internal:attr=[placeholder="What needs to be done?"i]
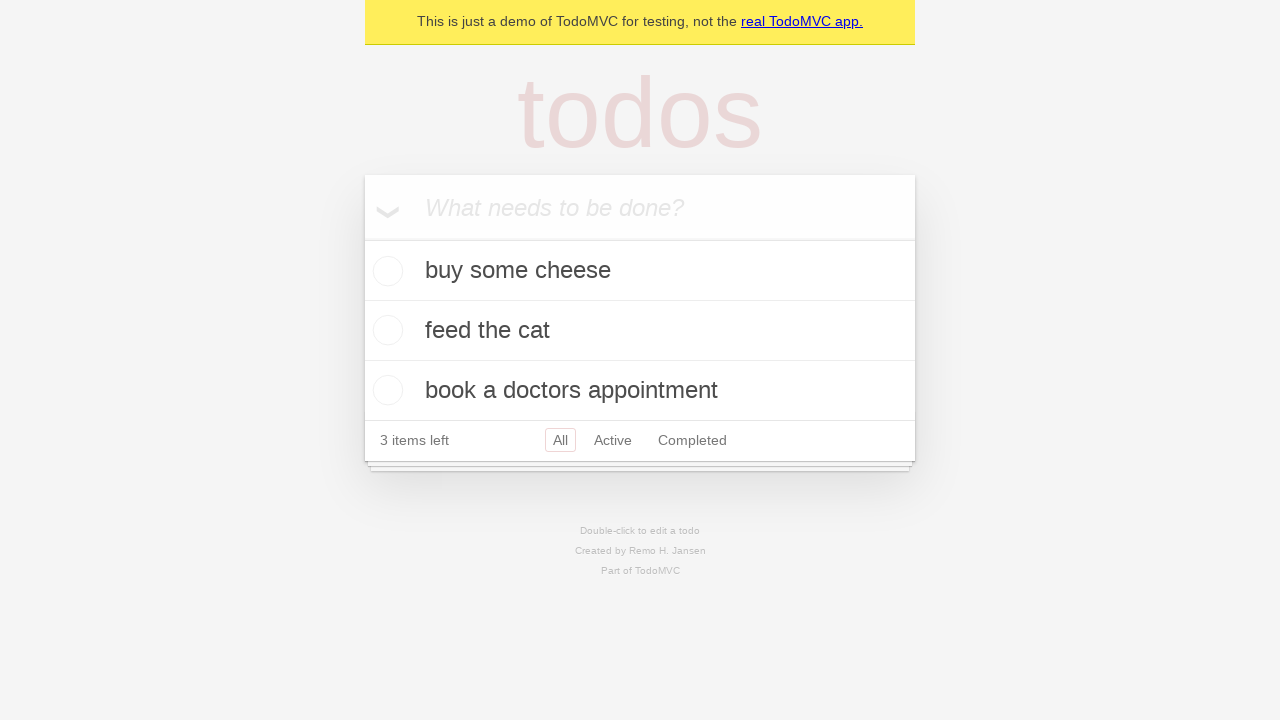

Verified all 3 todos have been added to the list
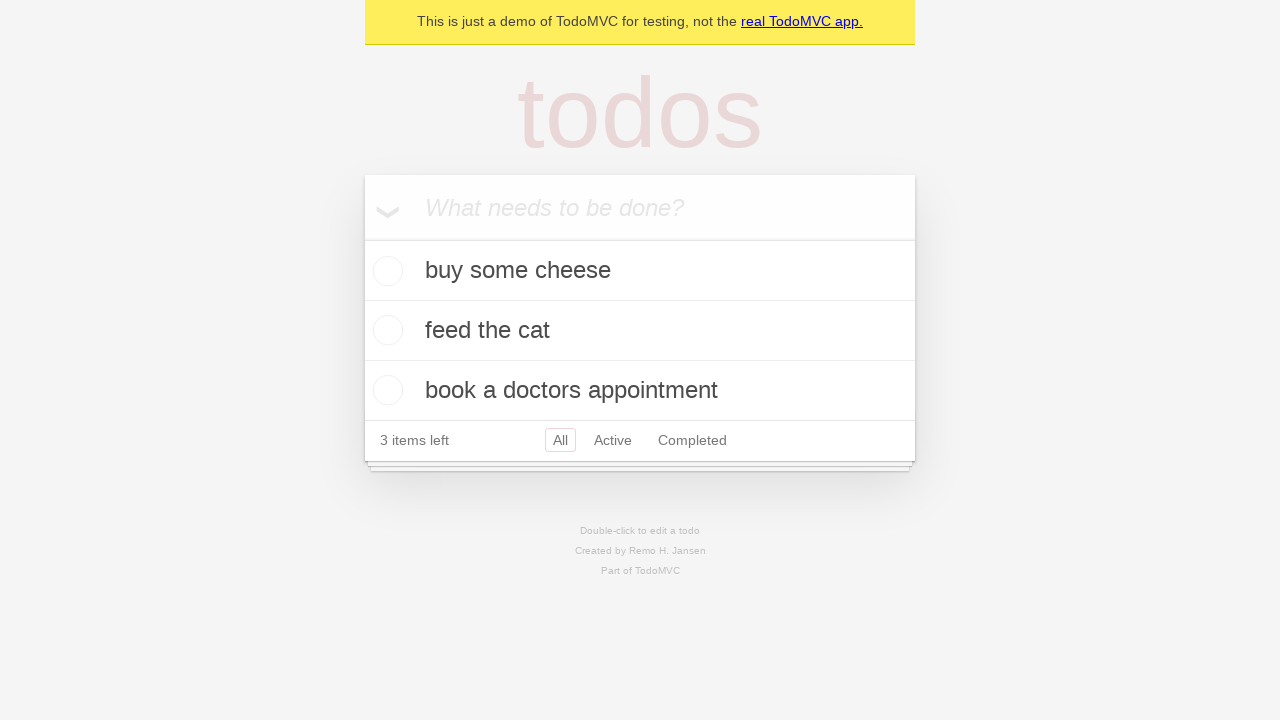

Checked the second todo 'feed the cat' as completed at (385, 330) on internal:testid=[data-testid="todo-item"s] >> nth=1 >> internal:role=checkbox
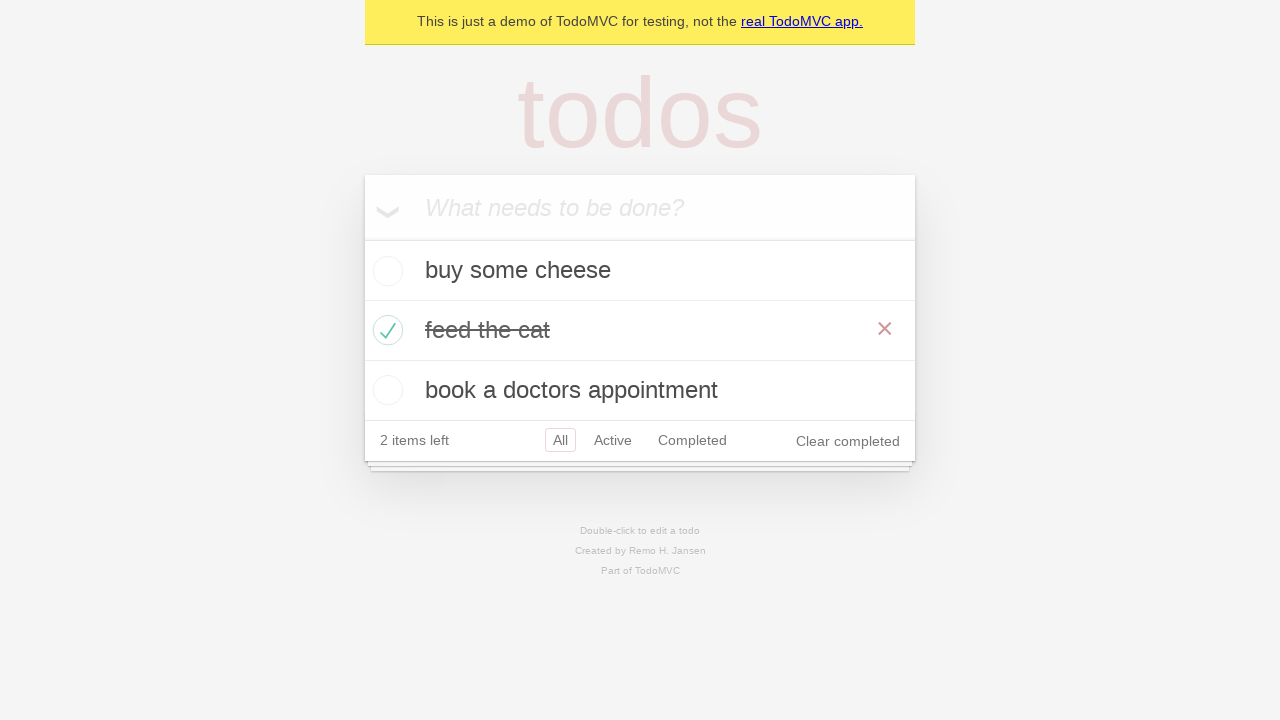

Clicked Active filter to display only active (non-completed) items at (613, 440) on internal:role=link[name="Active"i]
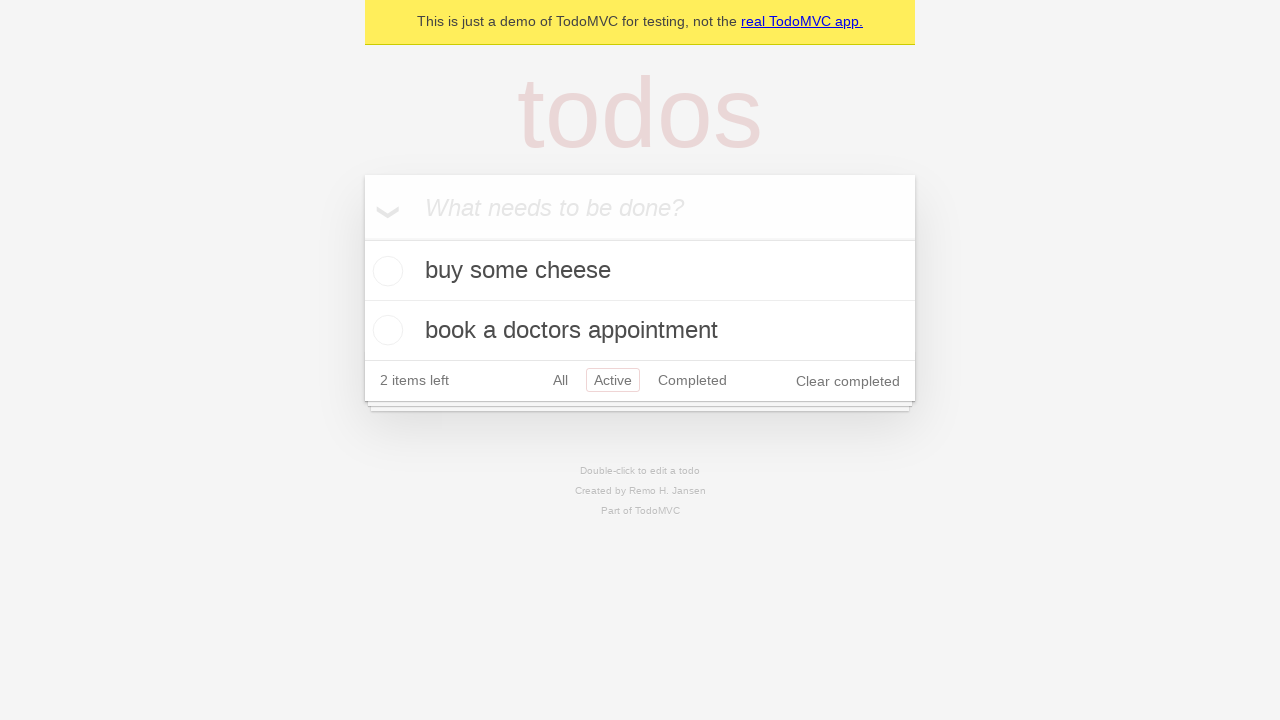

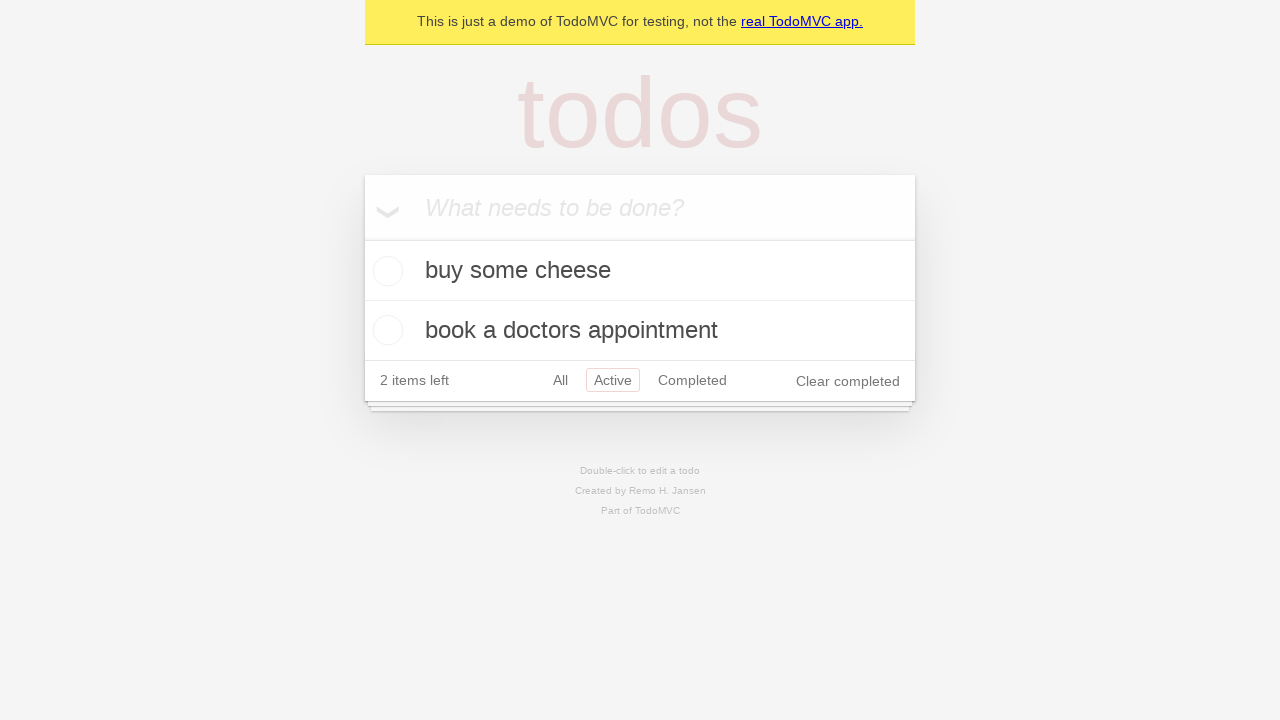